Navigates to the Rahul Shetty Academy Selenium Practice offers page and waits for it to load

Starting URL: https://rahulshettyacademy.com/seleniumPractise/#/offers

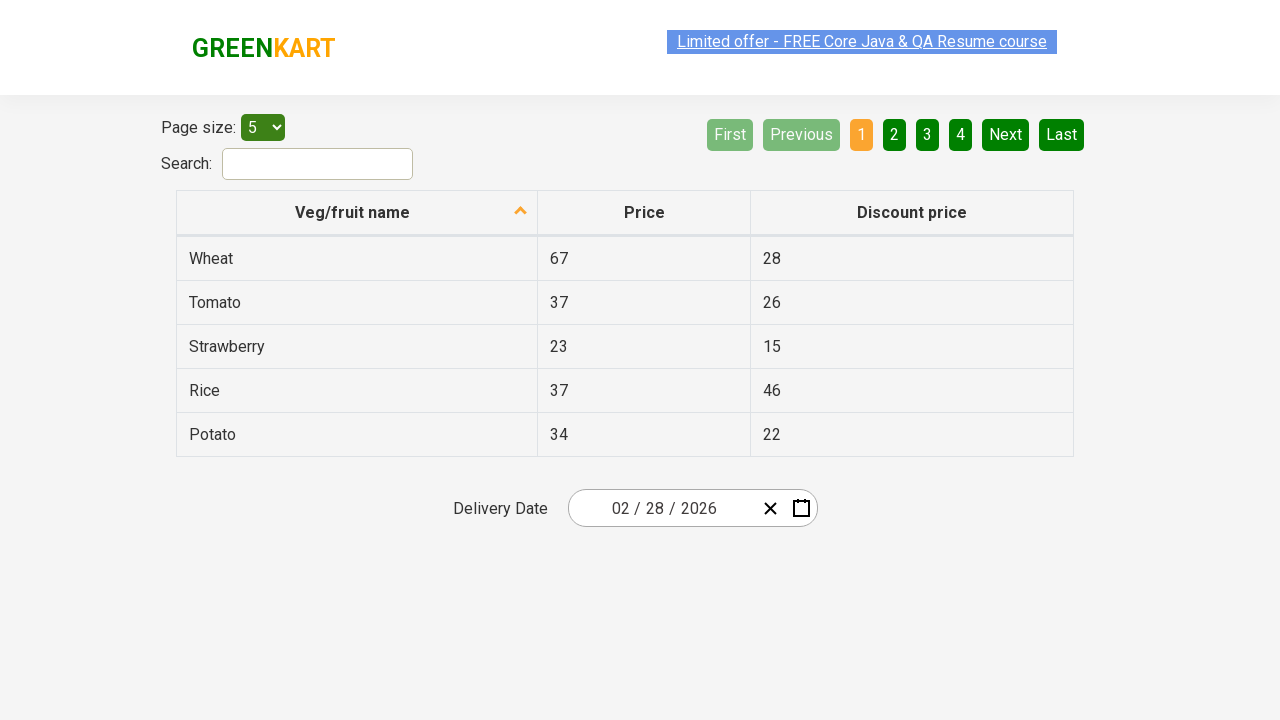

Waited for network idle state on Rahul Shetty Academy Selenium Practice offers page
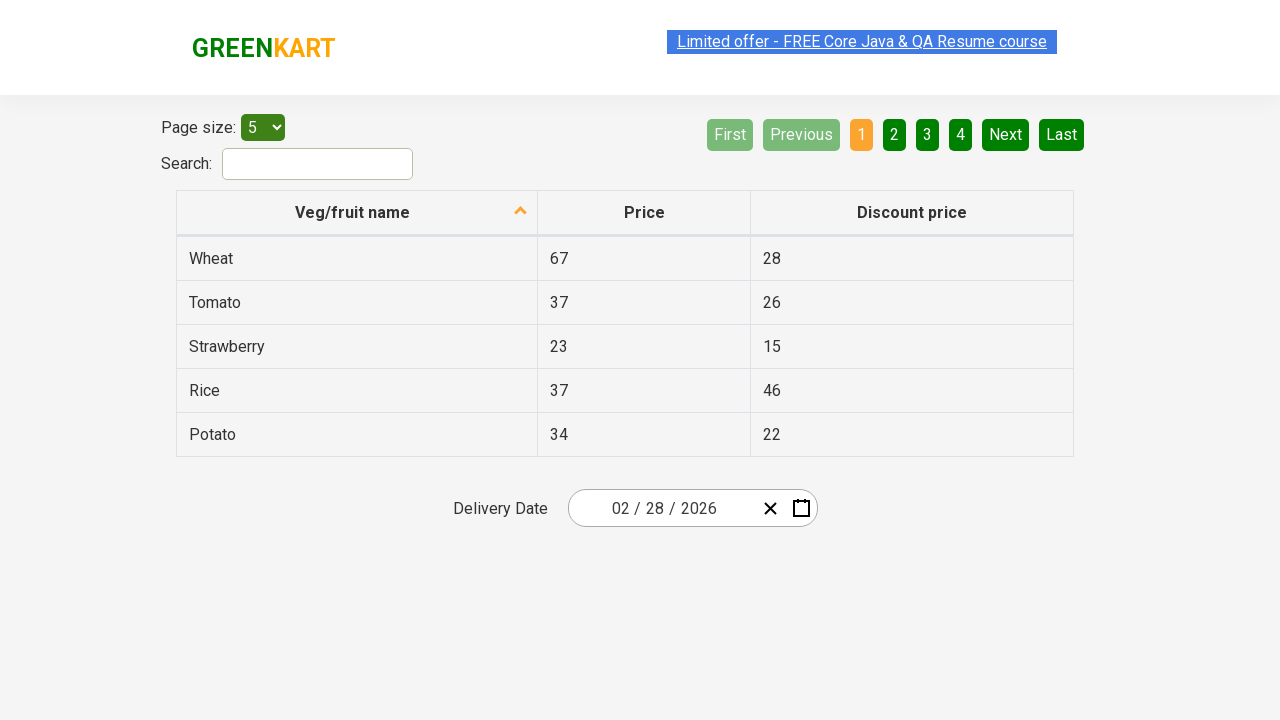

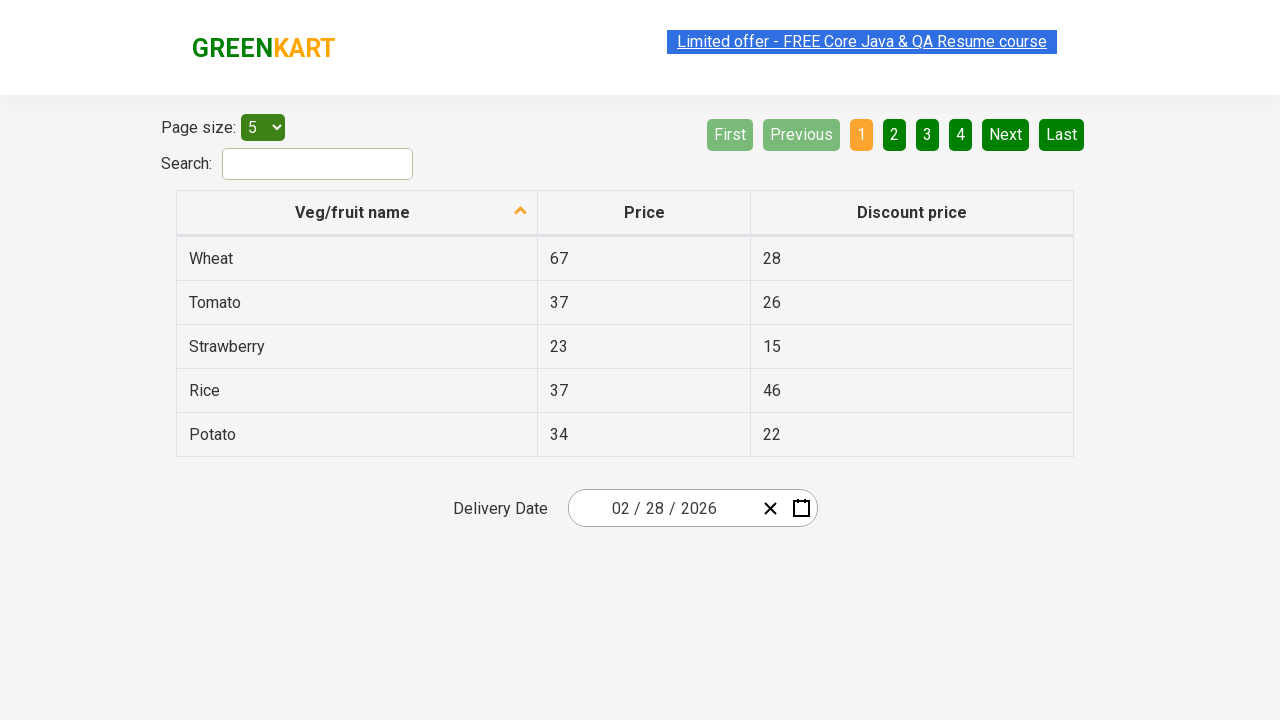